Navigates to Playwright documentation homepage, verifies the page title contains "Playwright", clicks on a navigation link, and verifies navigation to the Installation page.

Starting URL: https://playwright.dev

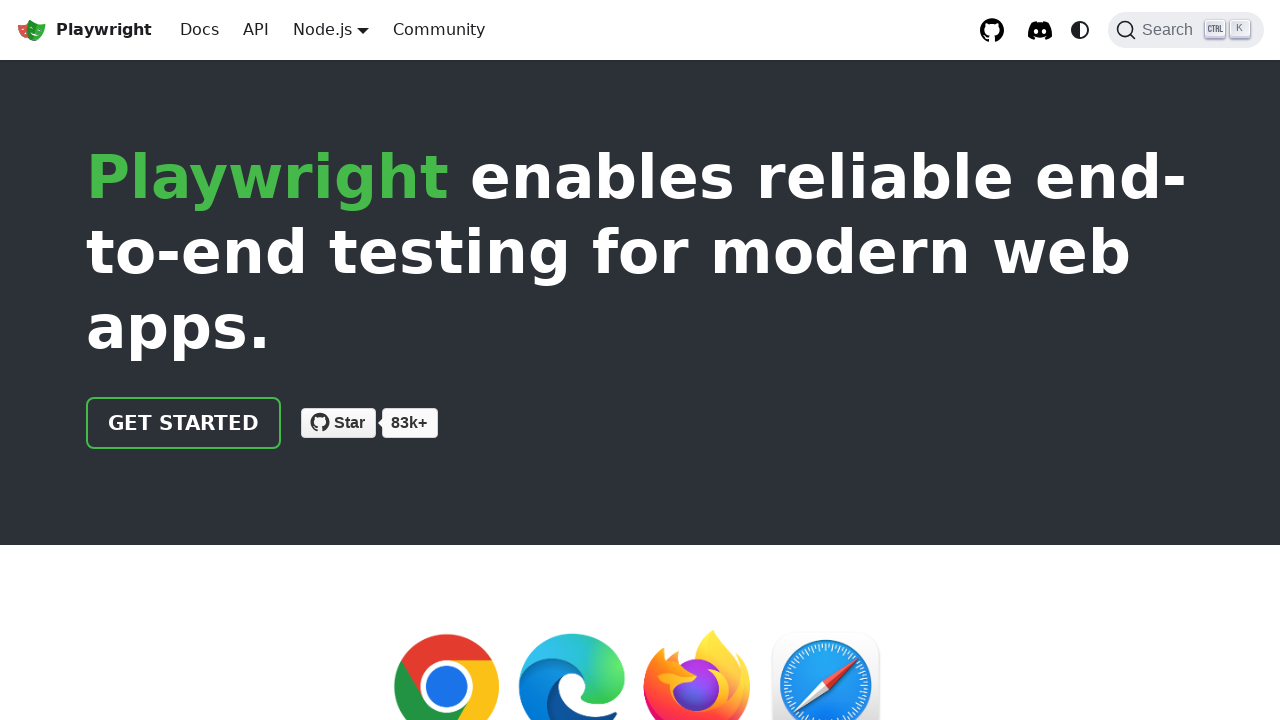

Navigated to Playwright documentation homepage
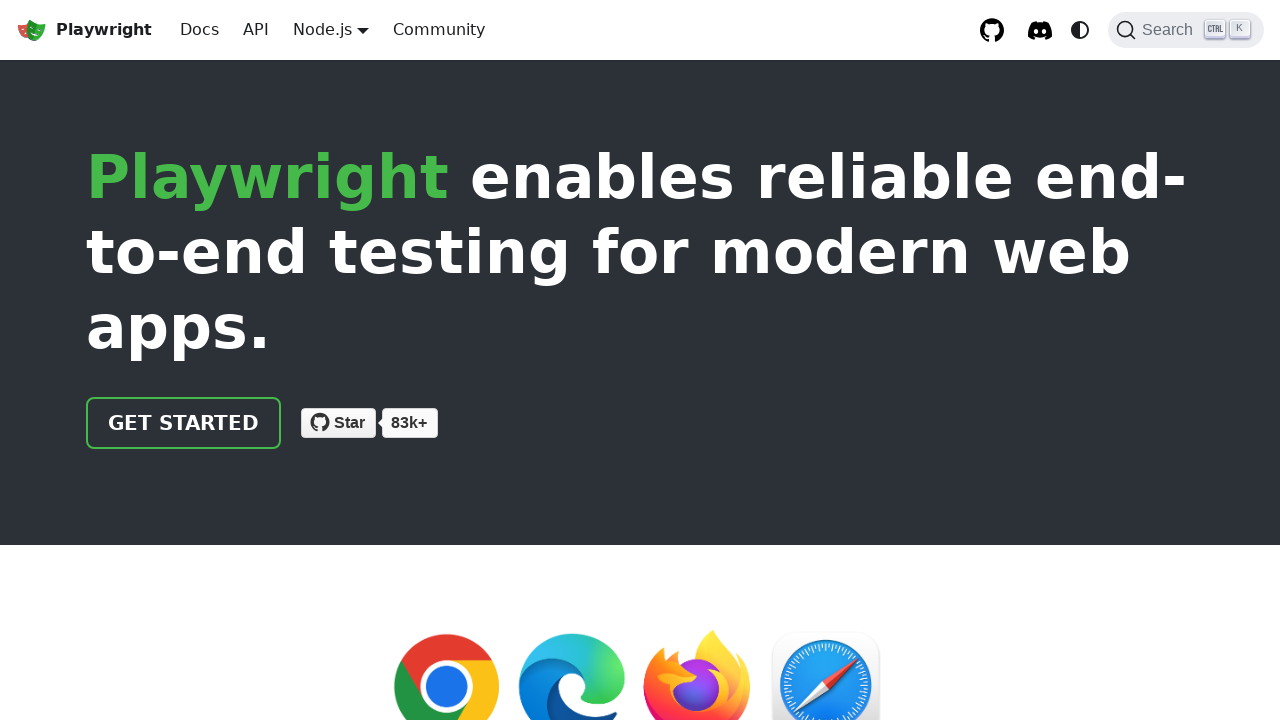

Verified page title contains 'Playwright'
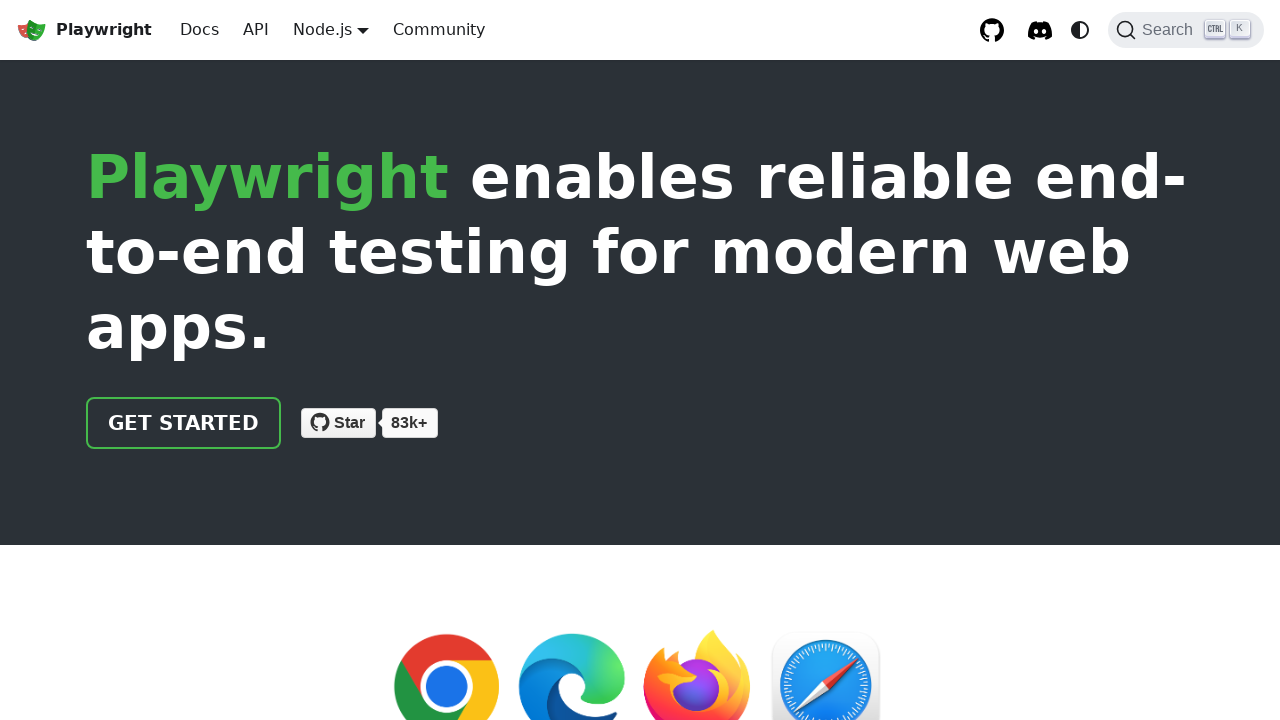

Clicked navigation link to get started at (184, 423) on xpath=//html/body/div/div[2]/header/div/div/a
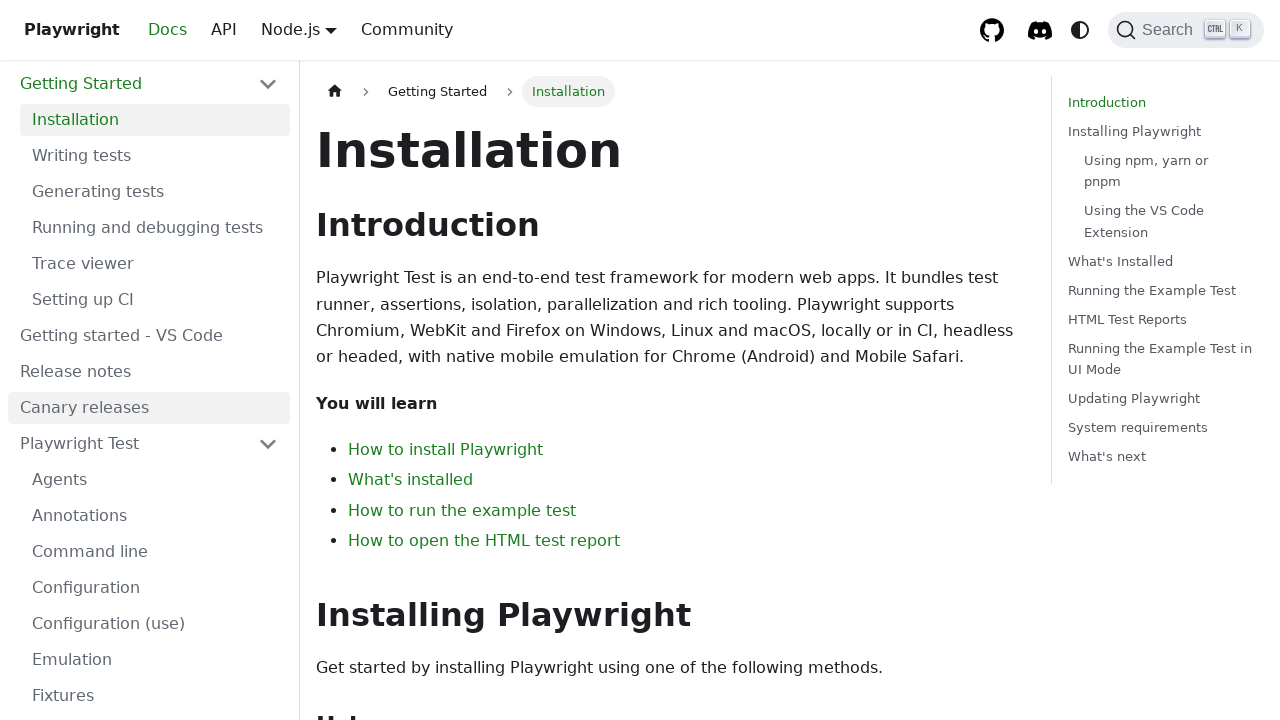

Verified successful navigation to Installation page
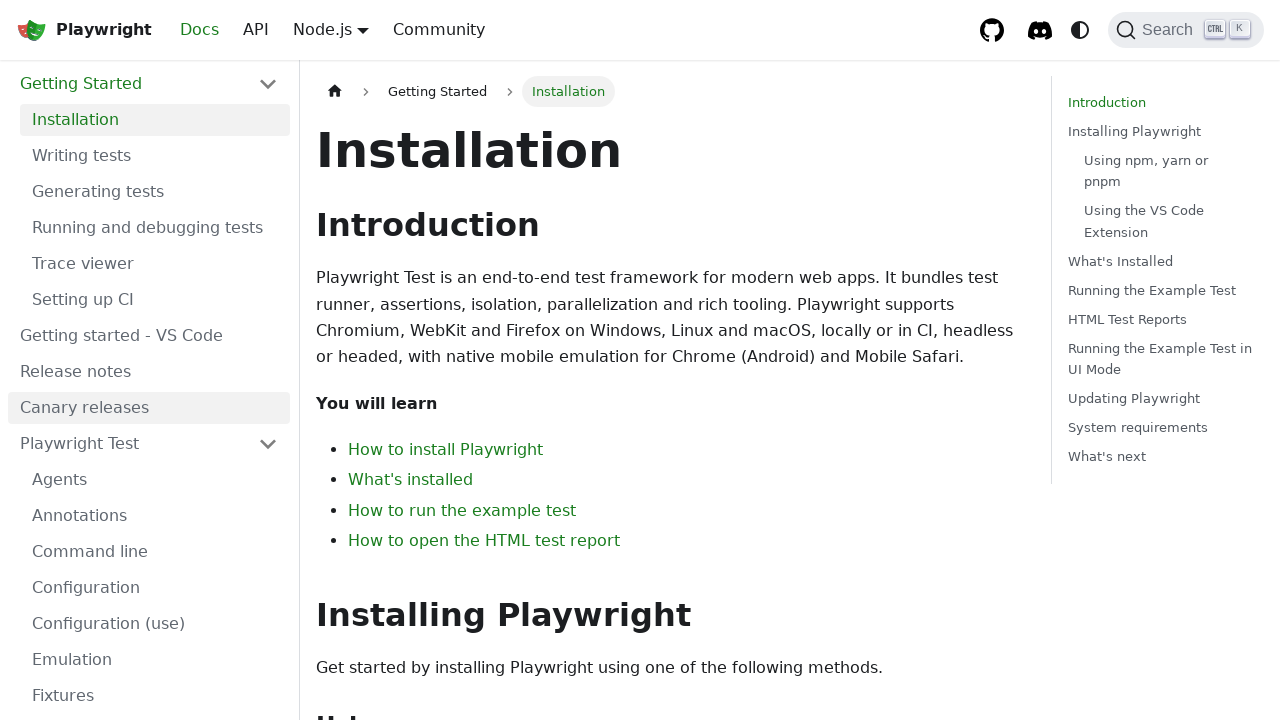

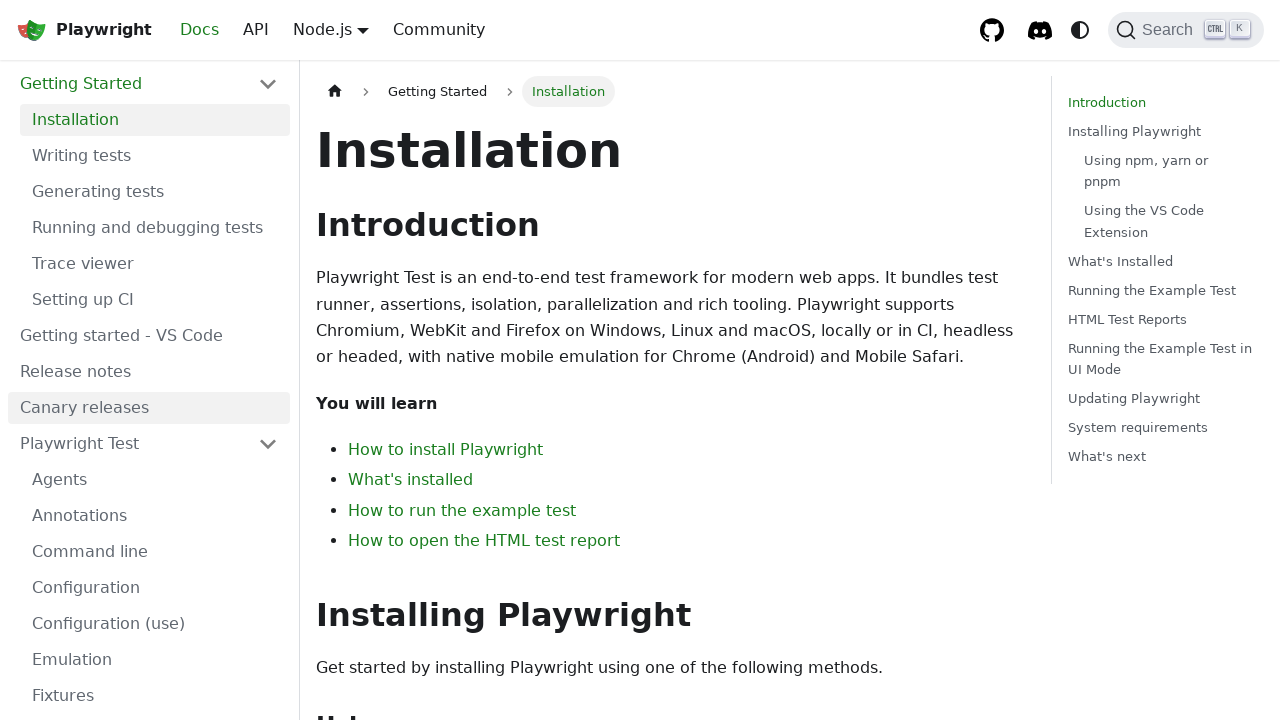